Tests locator functionality by navigating to a practice page and entering text into an email field using the title attribute selector

Starting URL: https://selectorshub.com/xpath-practice-page/

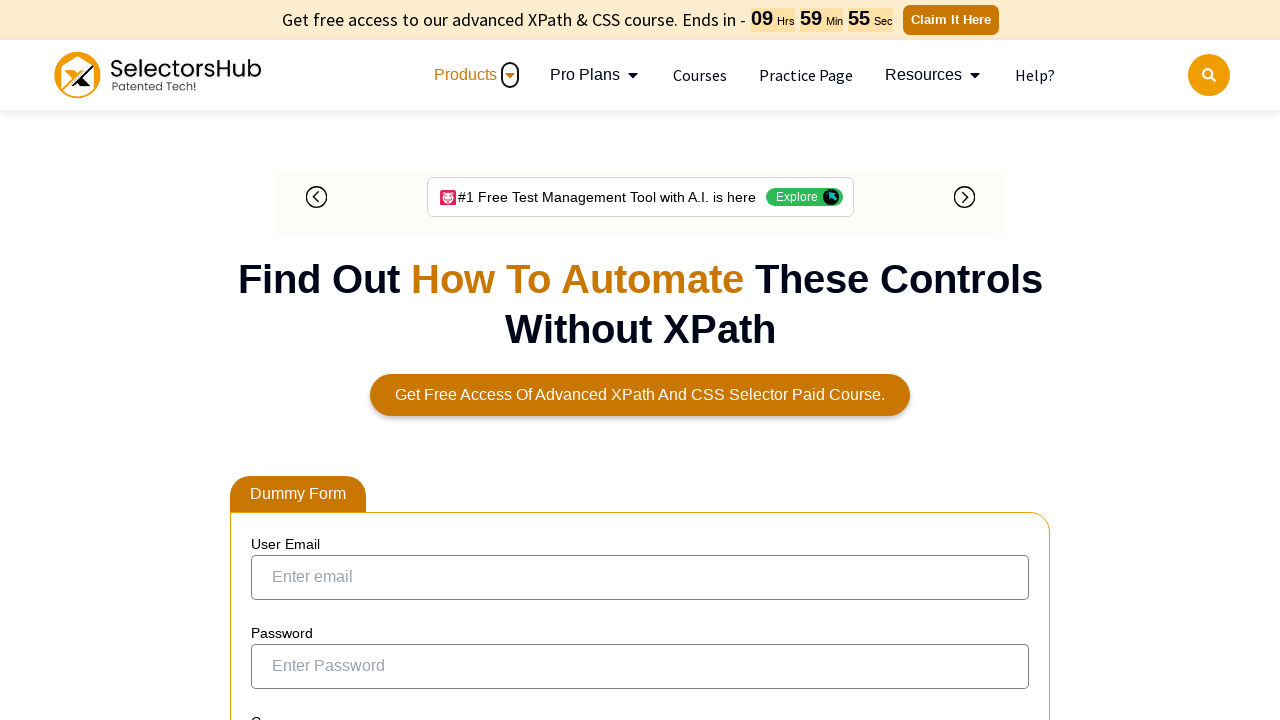

Navigated to XPath practice page
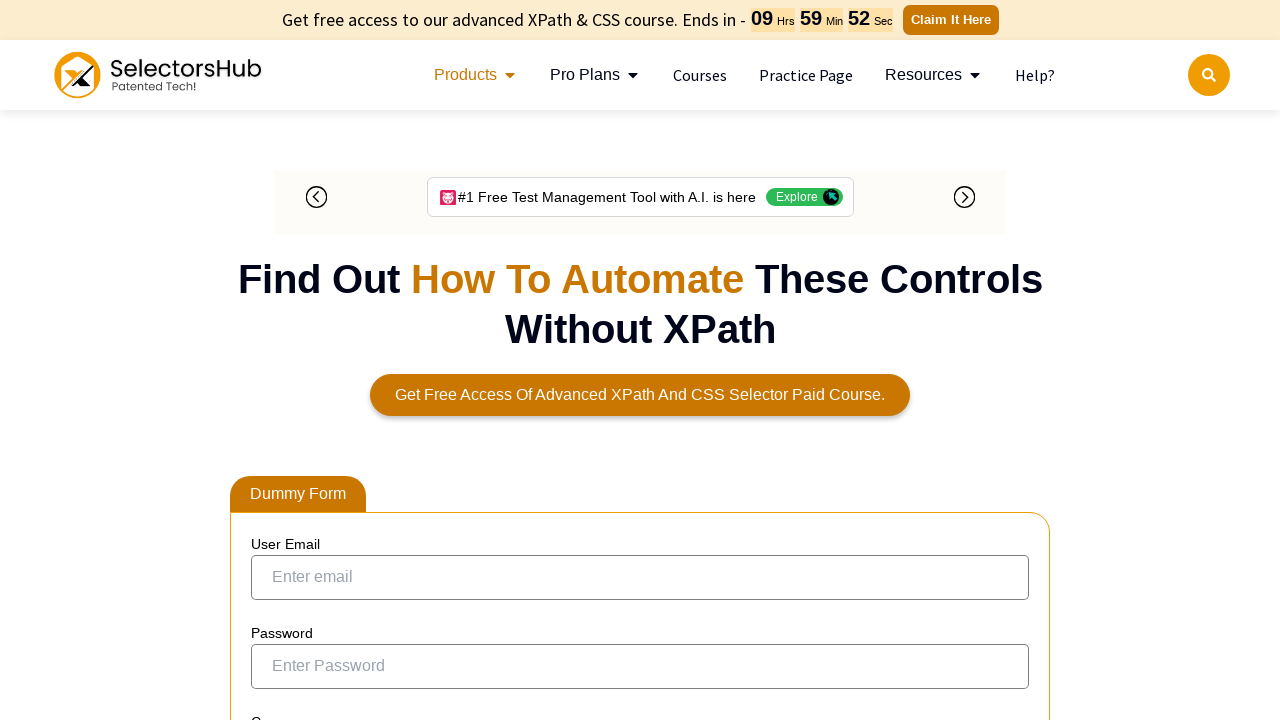

Entered 'xyz' into email field using title attribute selector
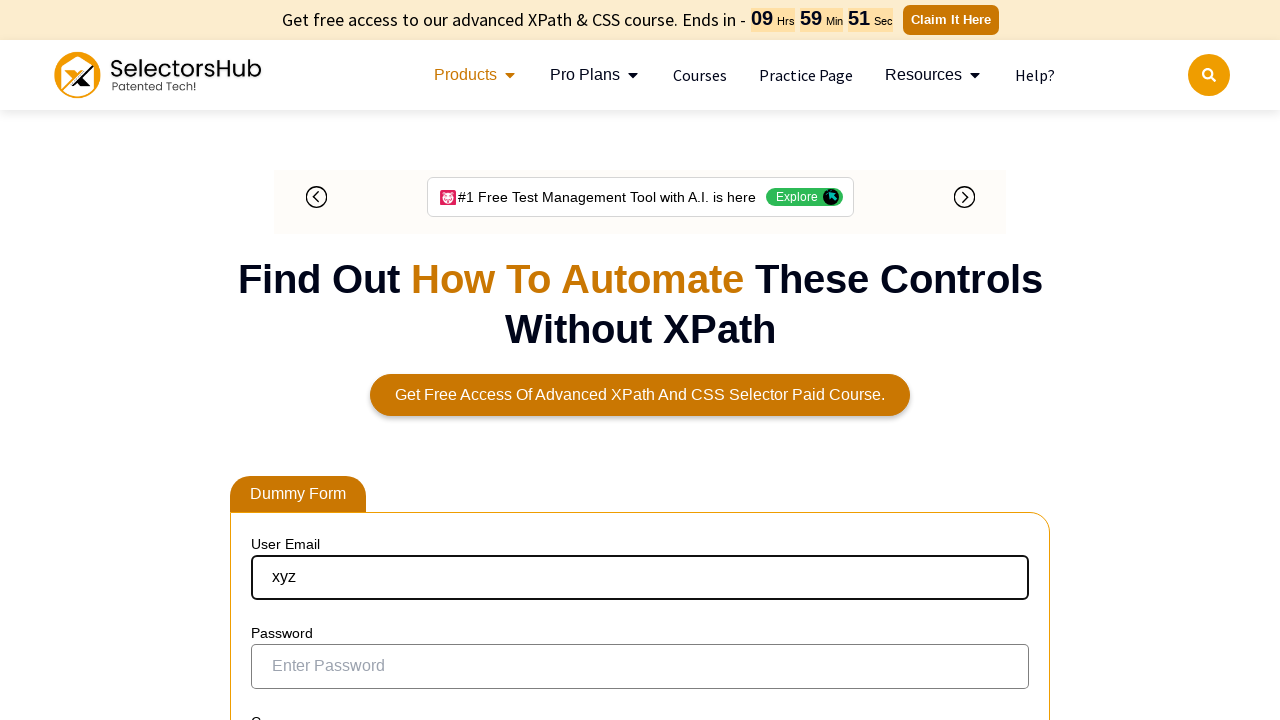

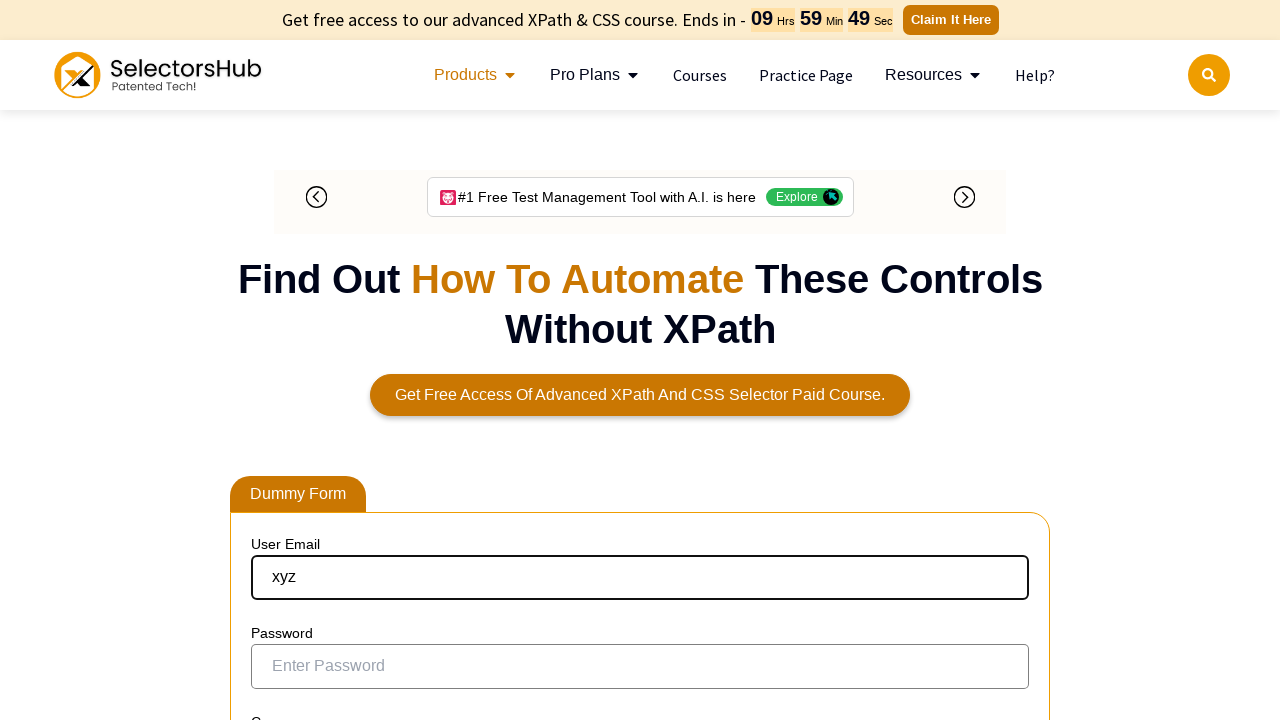